Tests browser alert handling by clicking a button to trigger an alert box and then accepting/dismissing it

Starting URL: https://demo.automationtesting.in/Alerts.html

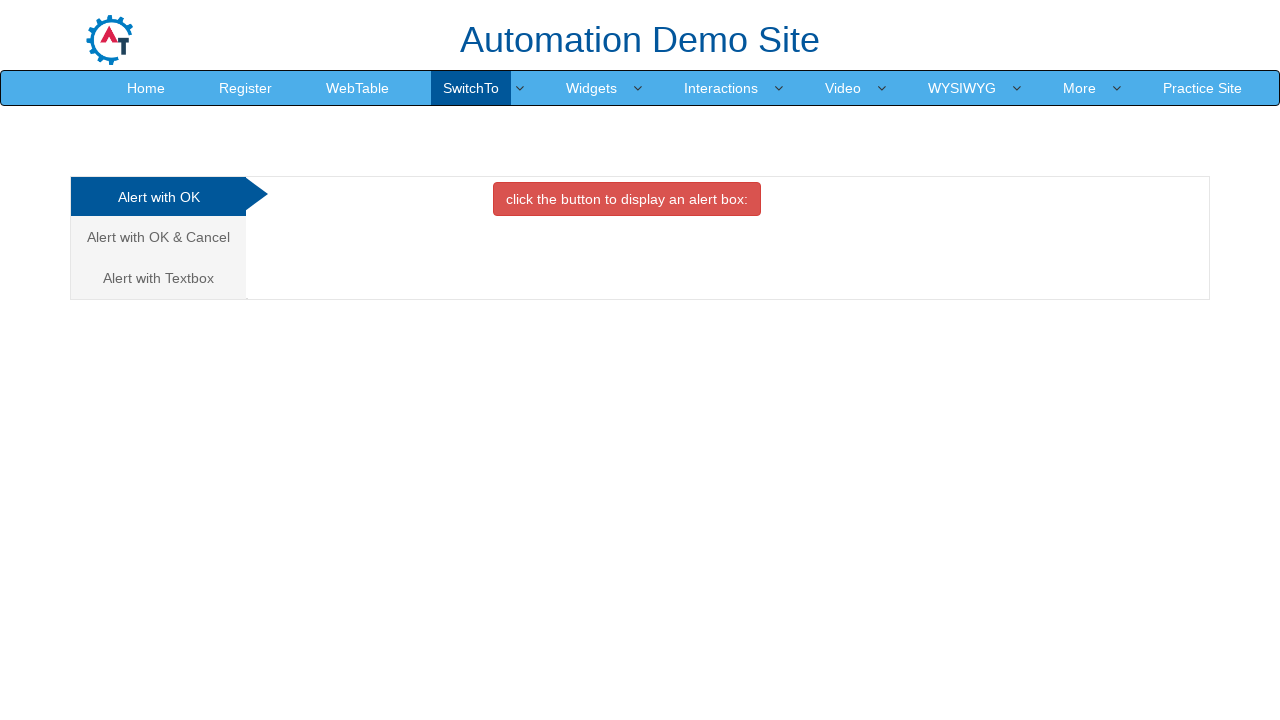

Clicked on 'Alert with OK' tab at (158, 197) on xpath=//a[contains(text(),'Alert with OK')]
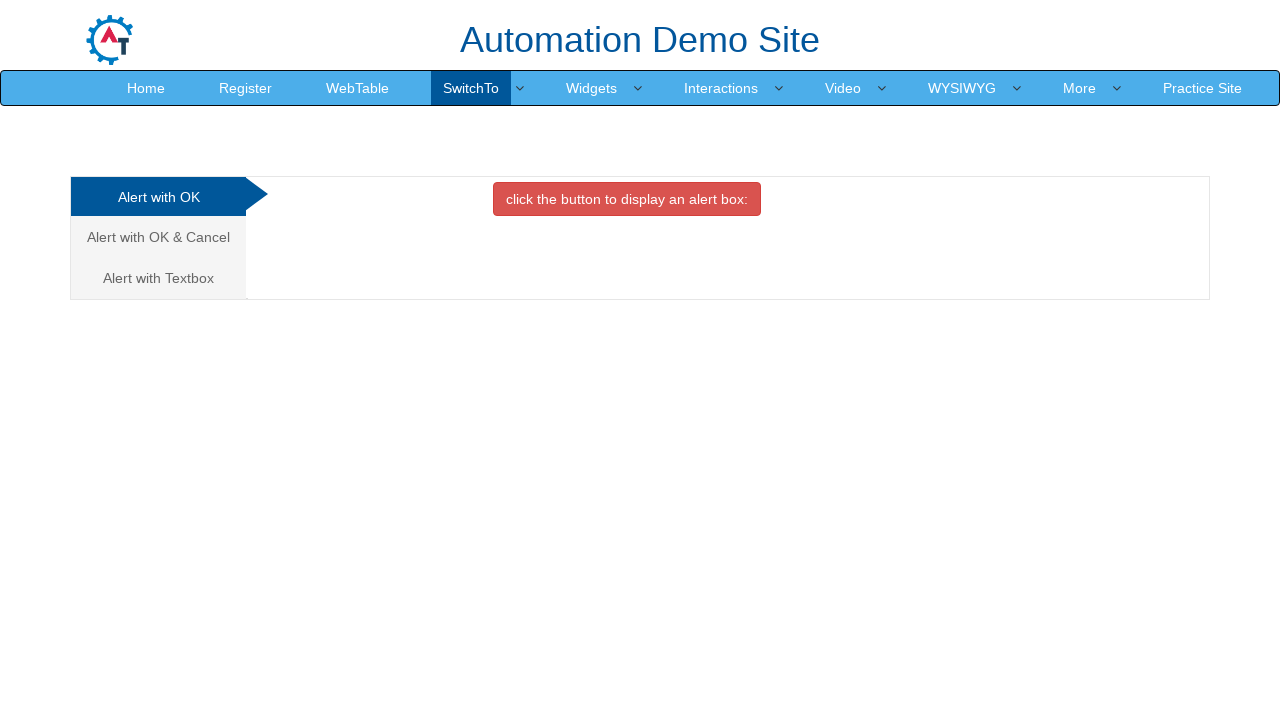

Clicked button to display alert box at (627, 199) on xpath=//button[contains(text(), 'click the button to display an  alert box:')]
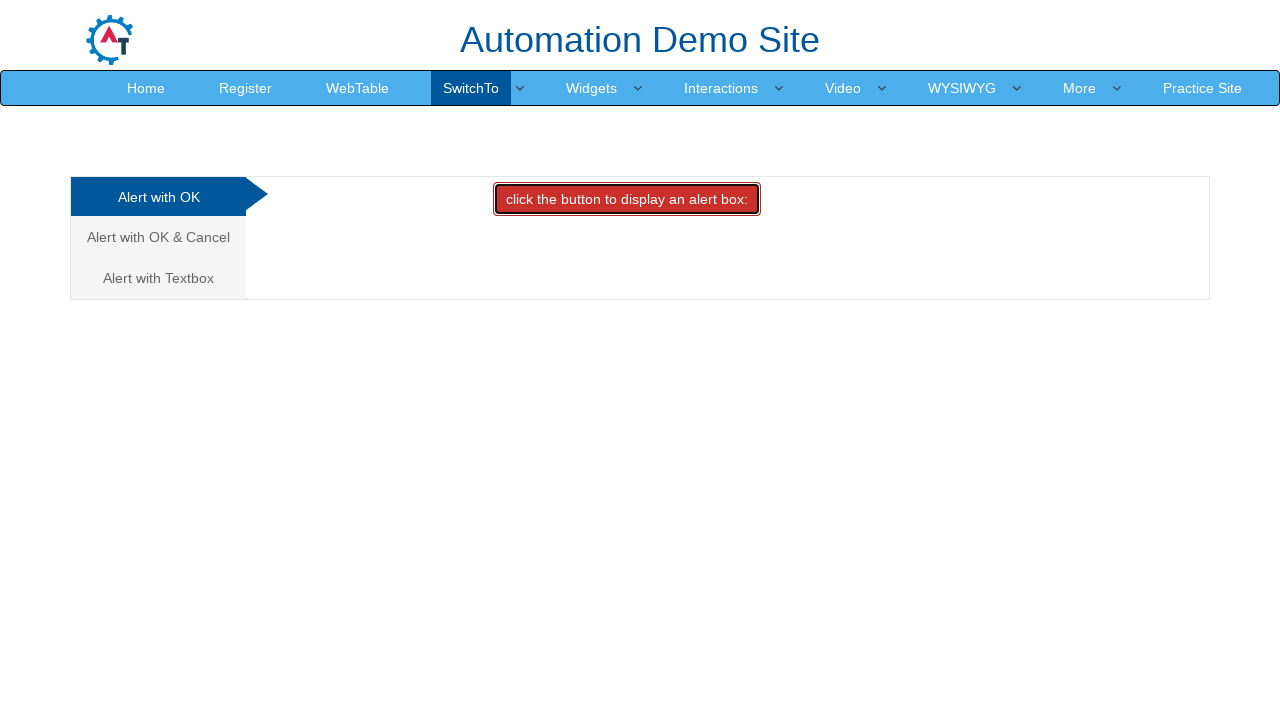

Set up dialog handler to accept alert
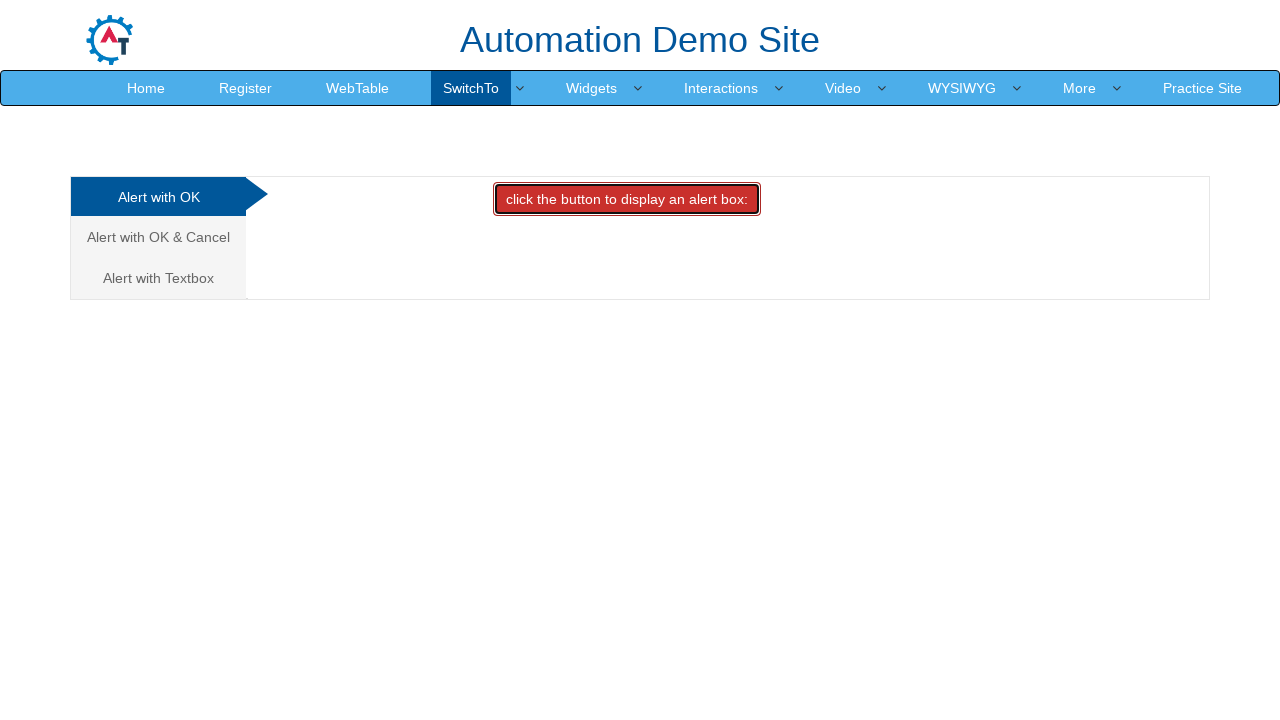

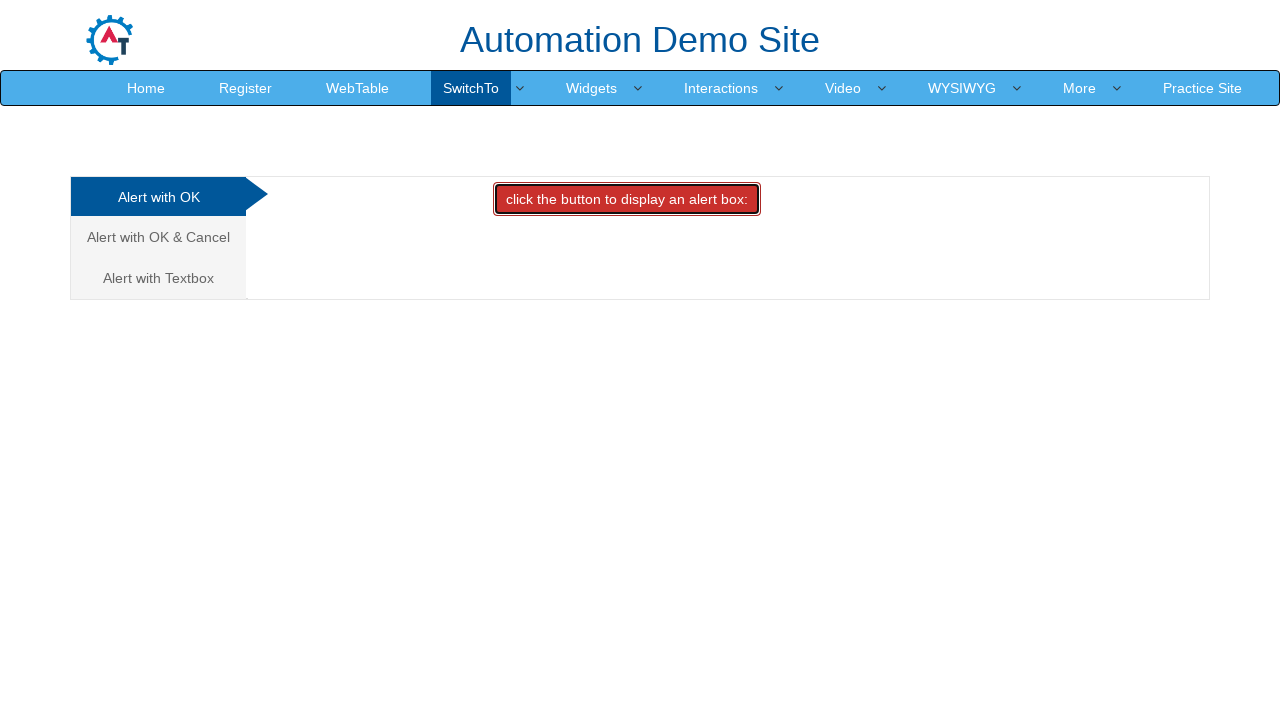